Tests dropdown/select menu functionality by selecting an option from a dropdown list using its value attribute

Starting URL: https://demoqa.com/select-menu

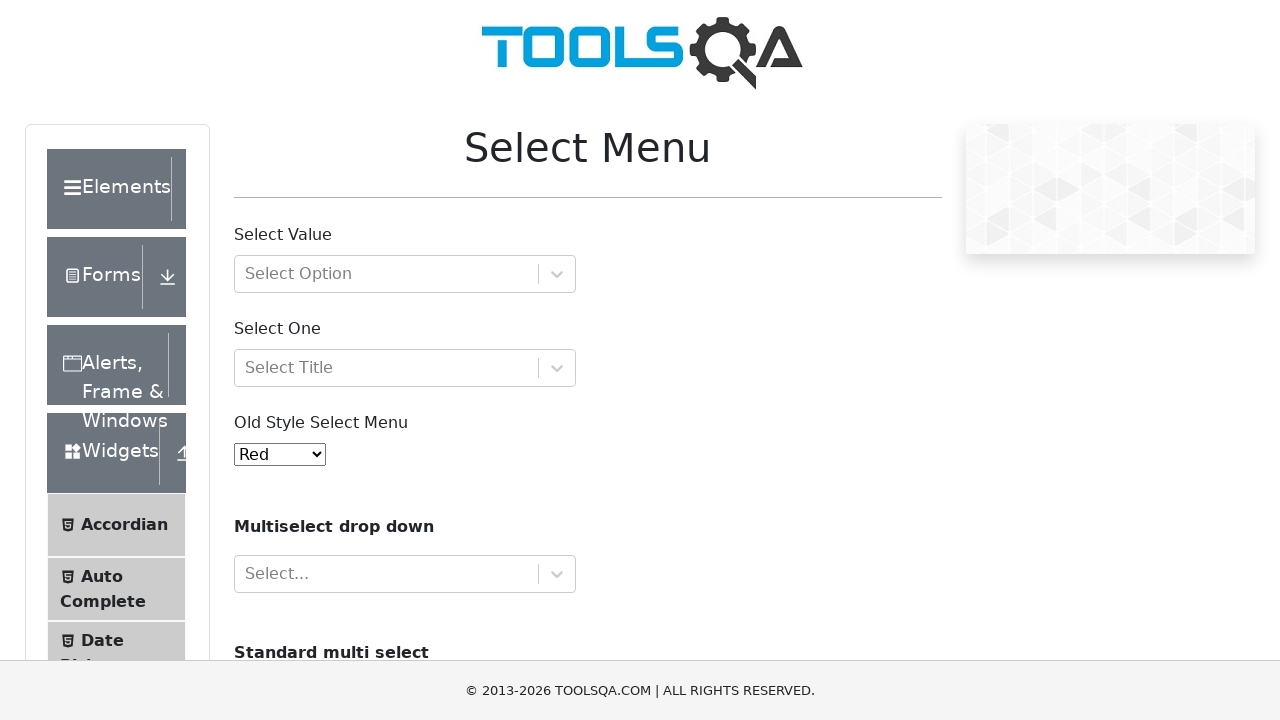

Selected option with value '5' from the old select menu dropdown on #oldSelectMenu
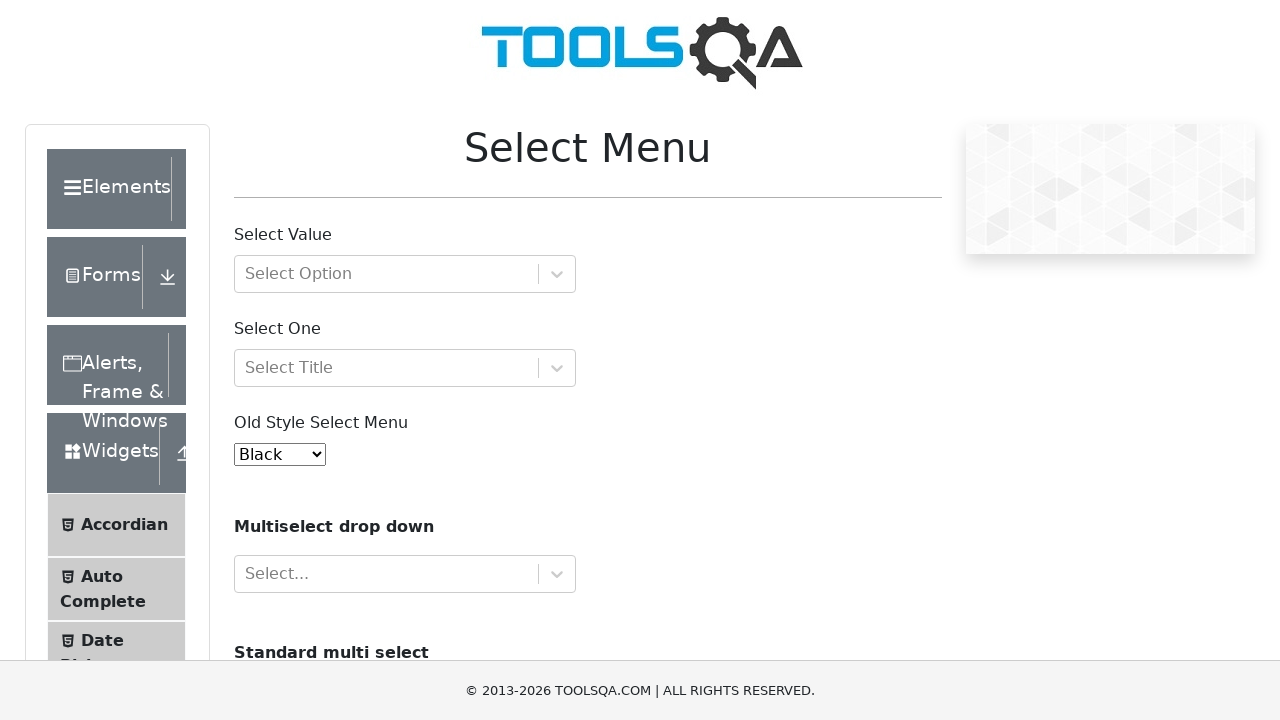

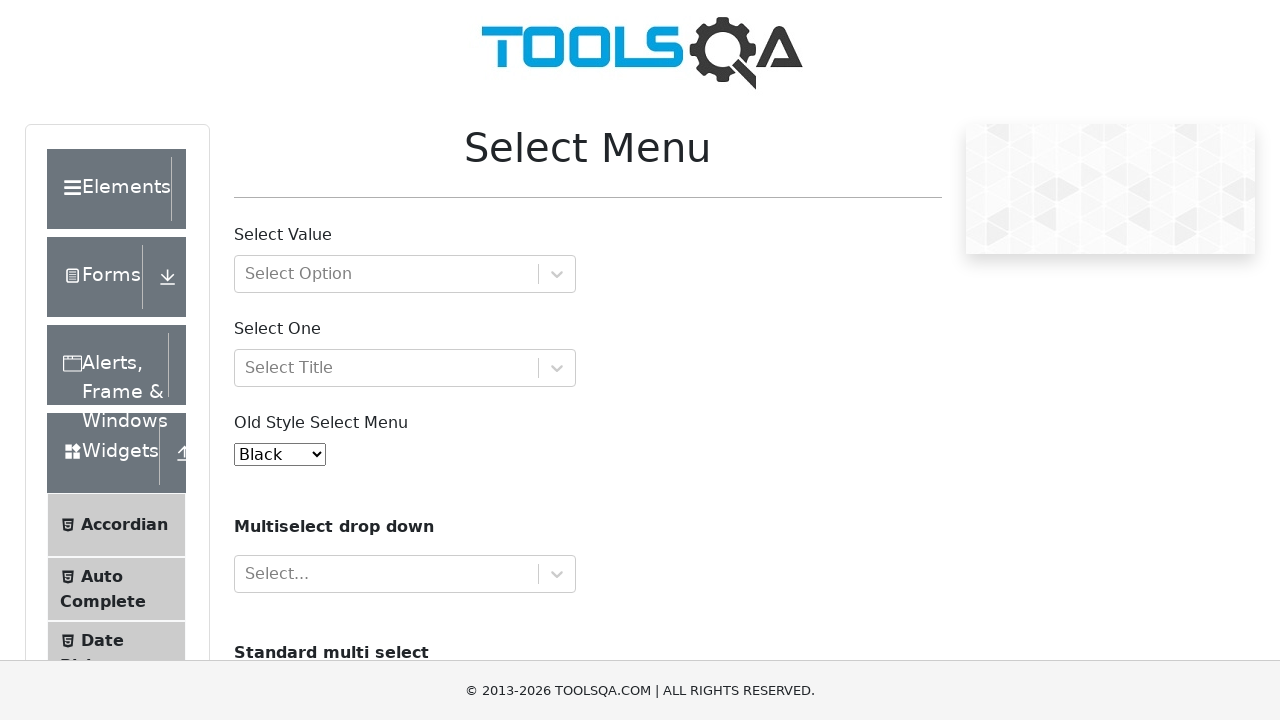